Verifies that the placeholder text field has the correct placeholder attribute value

Starting URL: https://seleniumbase.io/demo_page

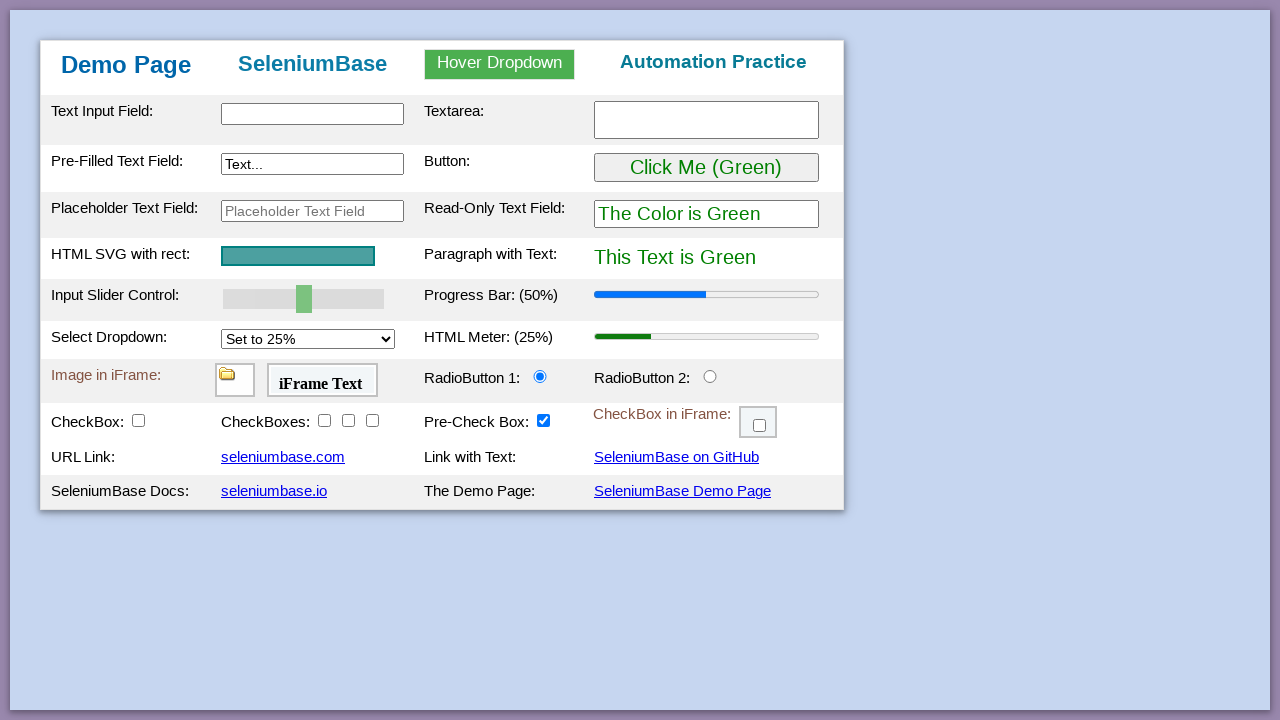

Navigated to https://seleniumbase.io/demo_page
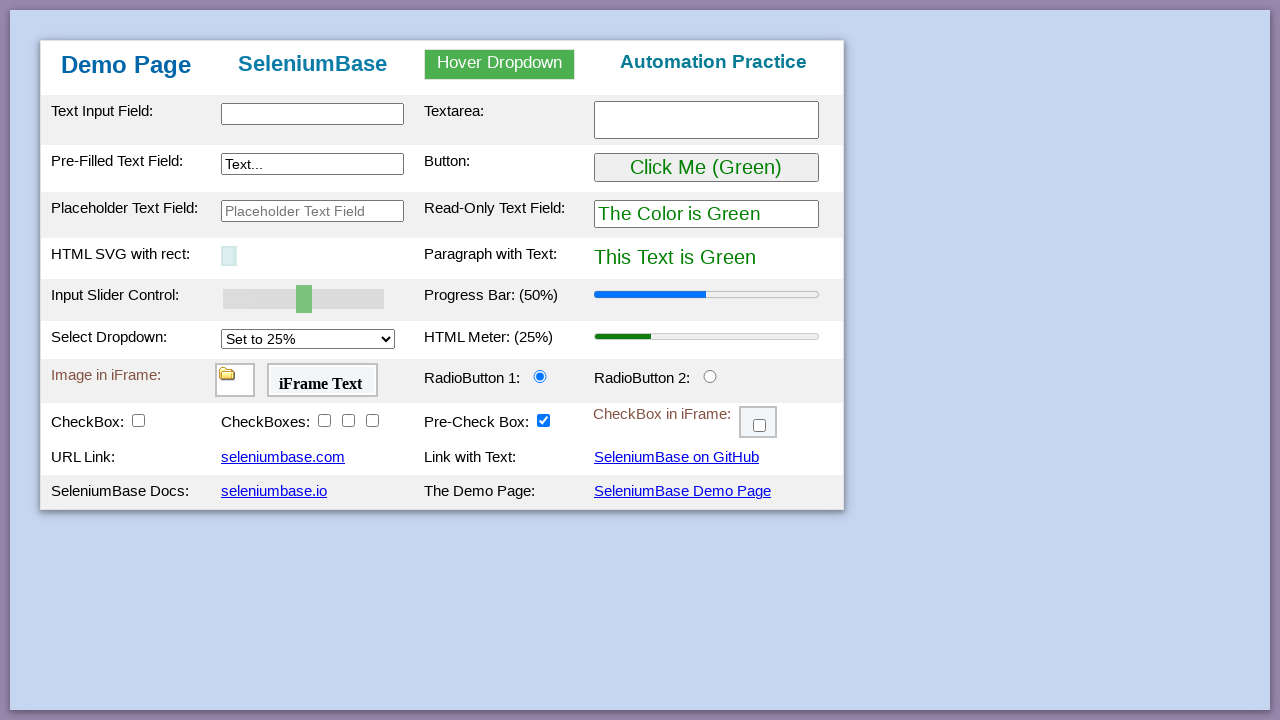

Located the placeholder text field element with id 'placeholderText'
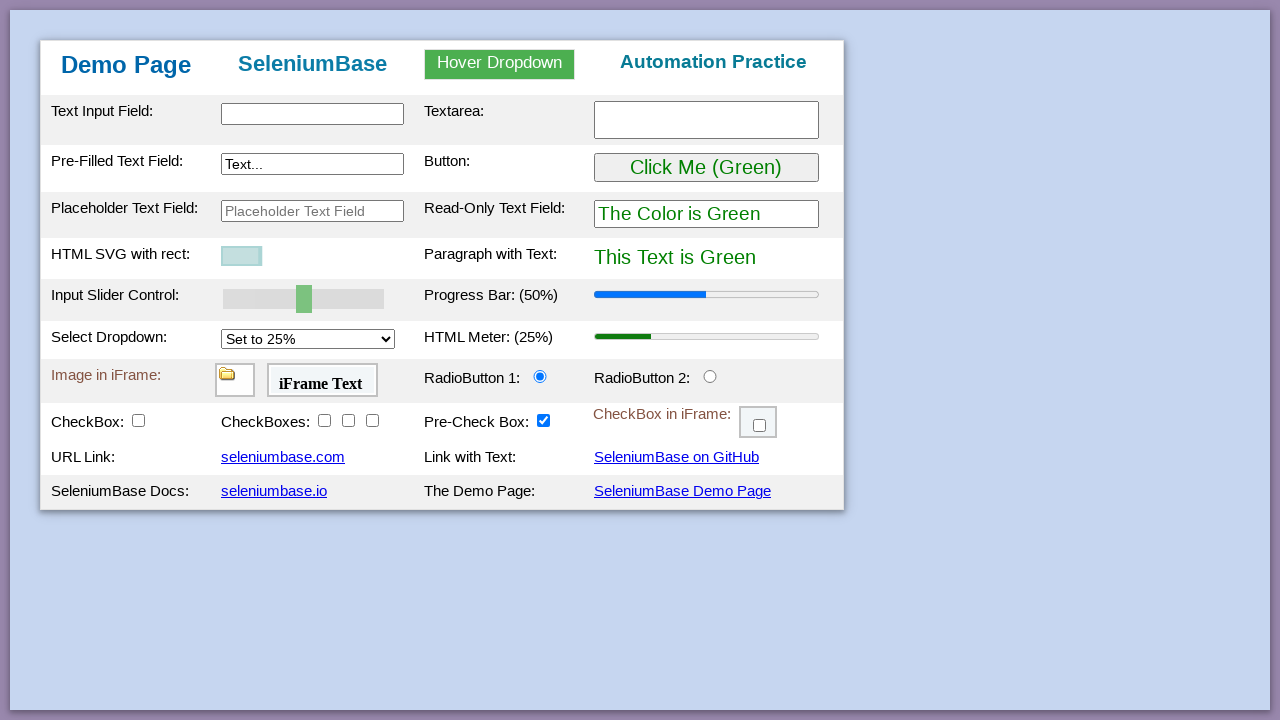

Placeholder text field became visible
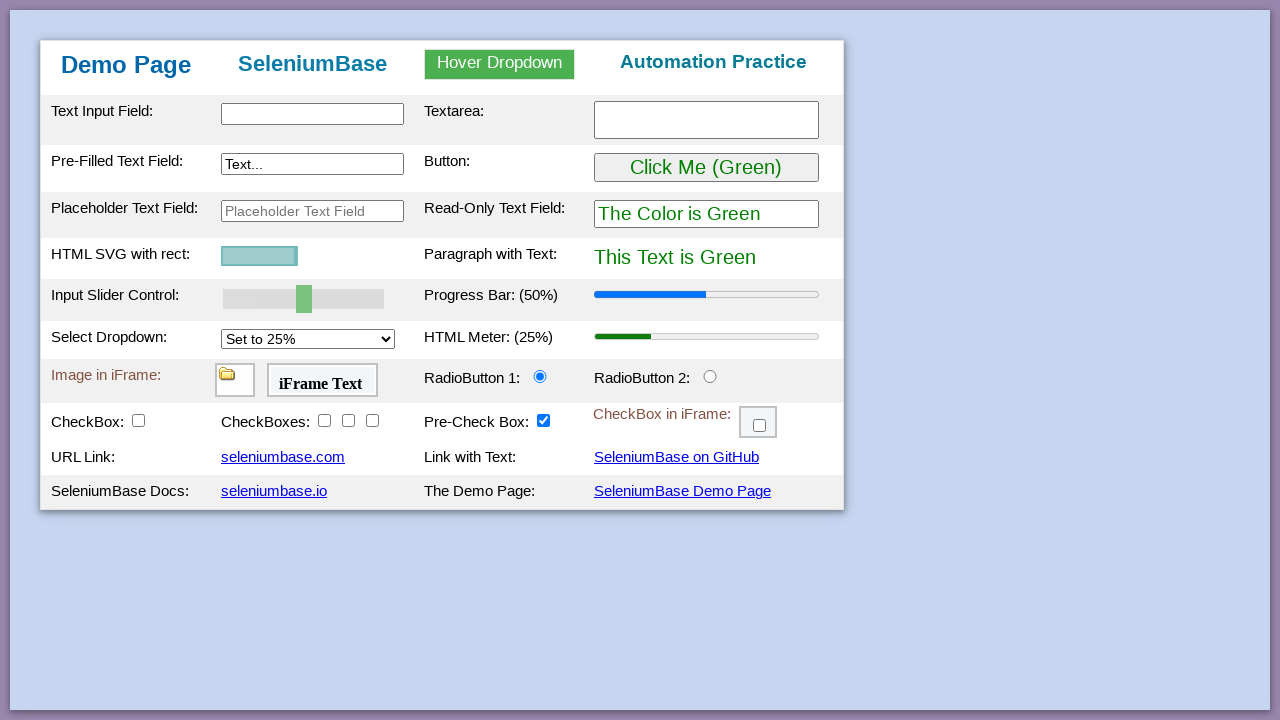

Verified placeholder attribute equals 'Placeholder Text Field'
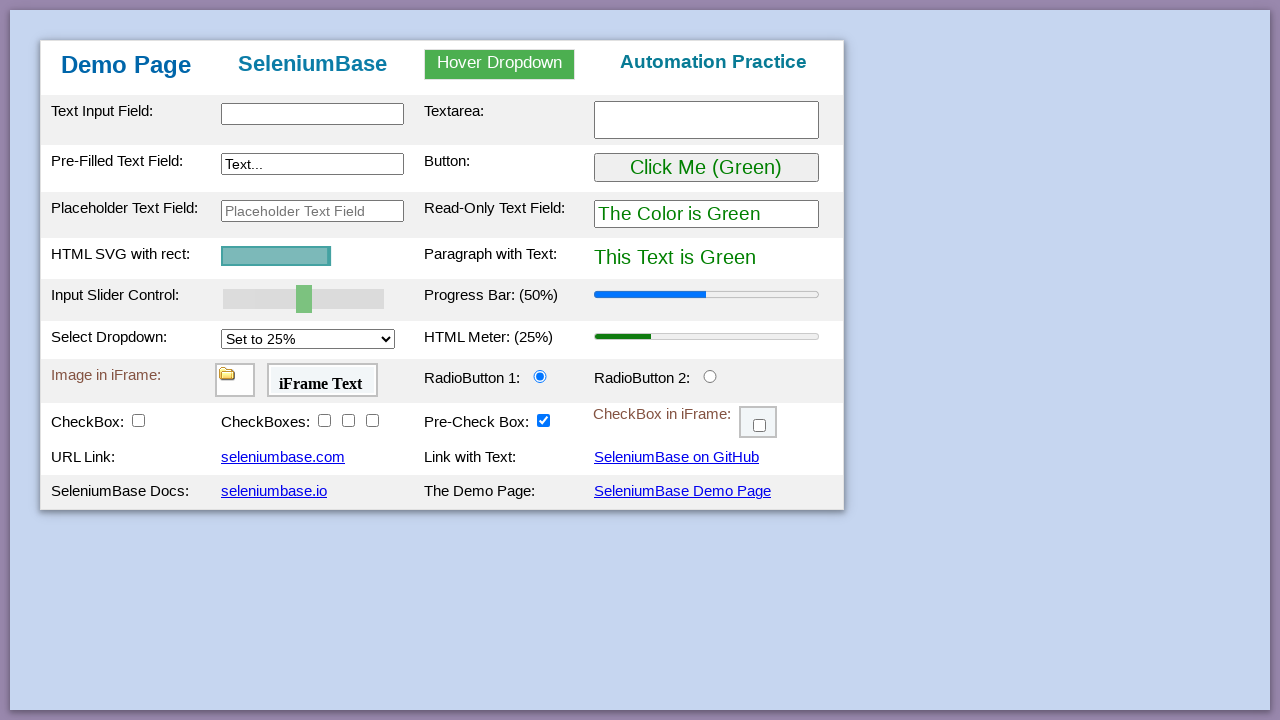

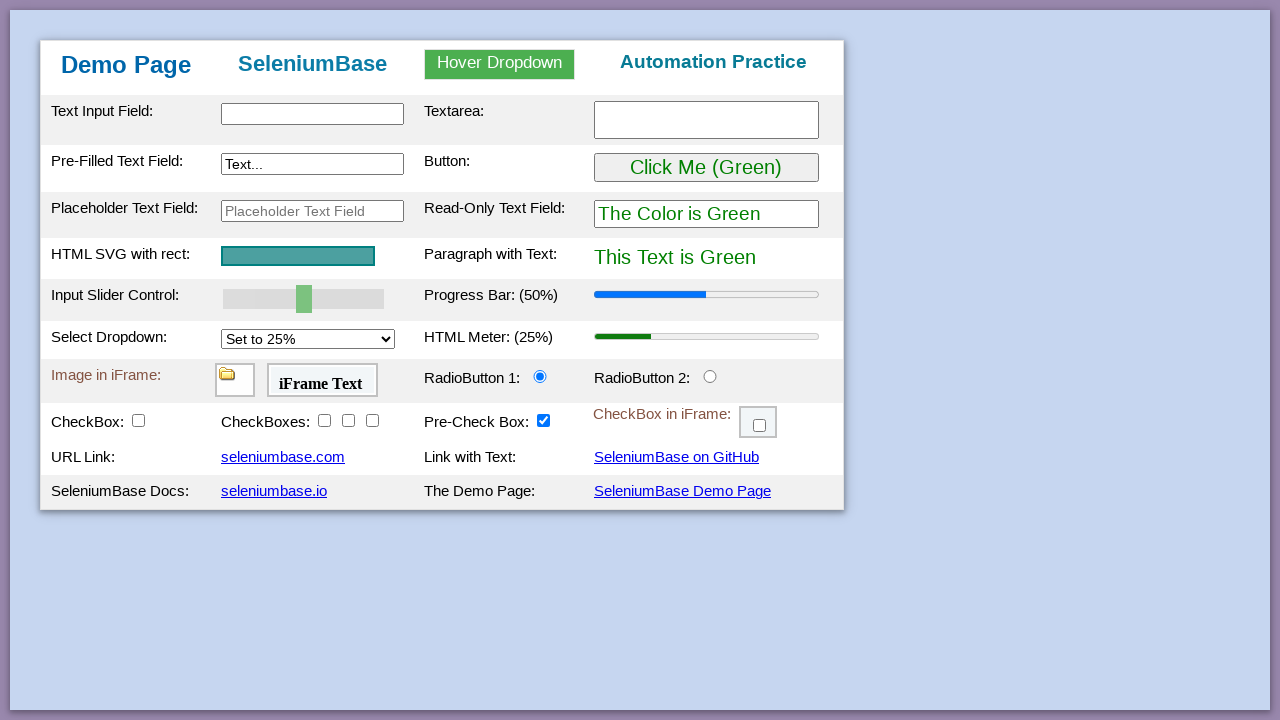